Tests sorting search results by price in descending order and verifies the prices are correctly sorted

Starting URL: http://ss.com

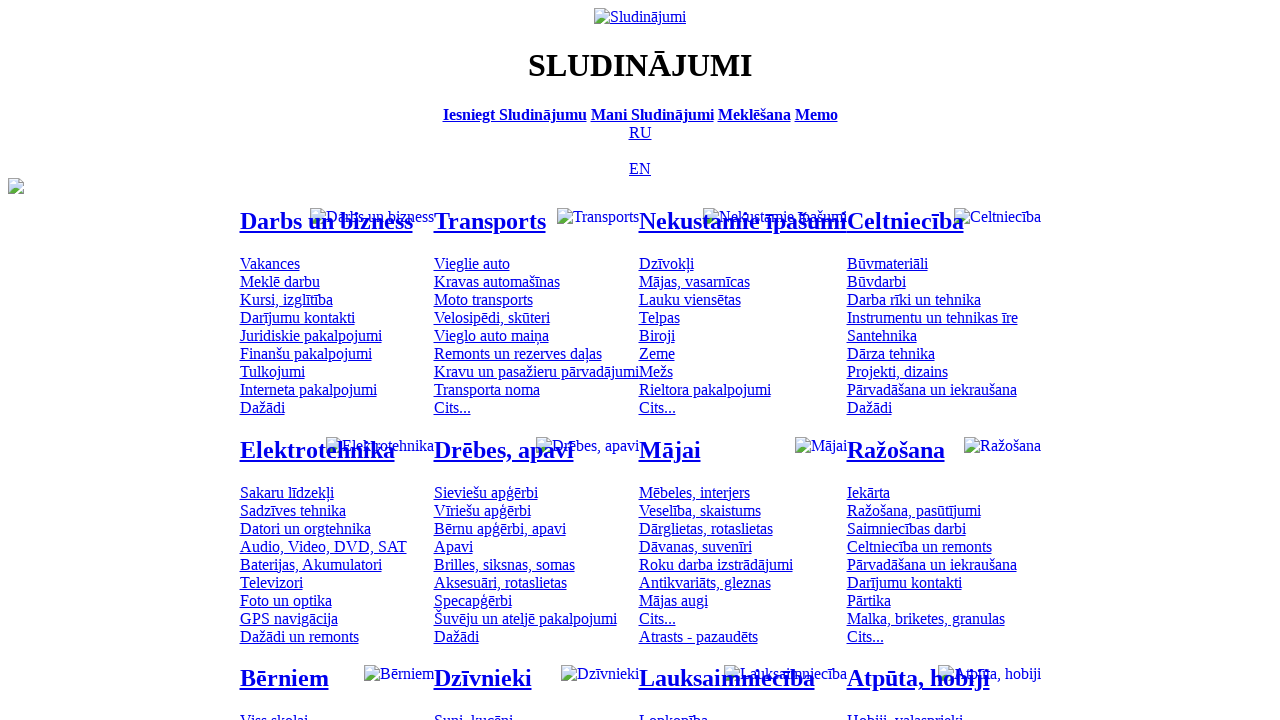

Clicked Russian language button at (640, 132) on [title='По-русски']
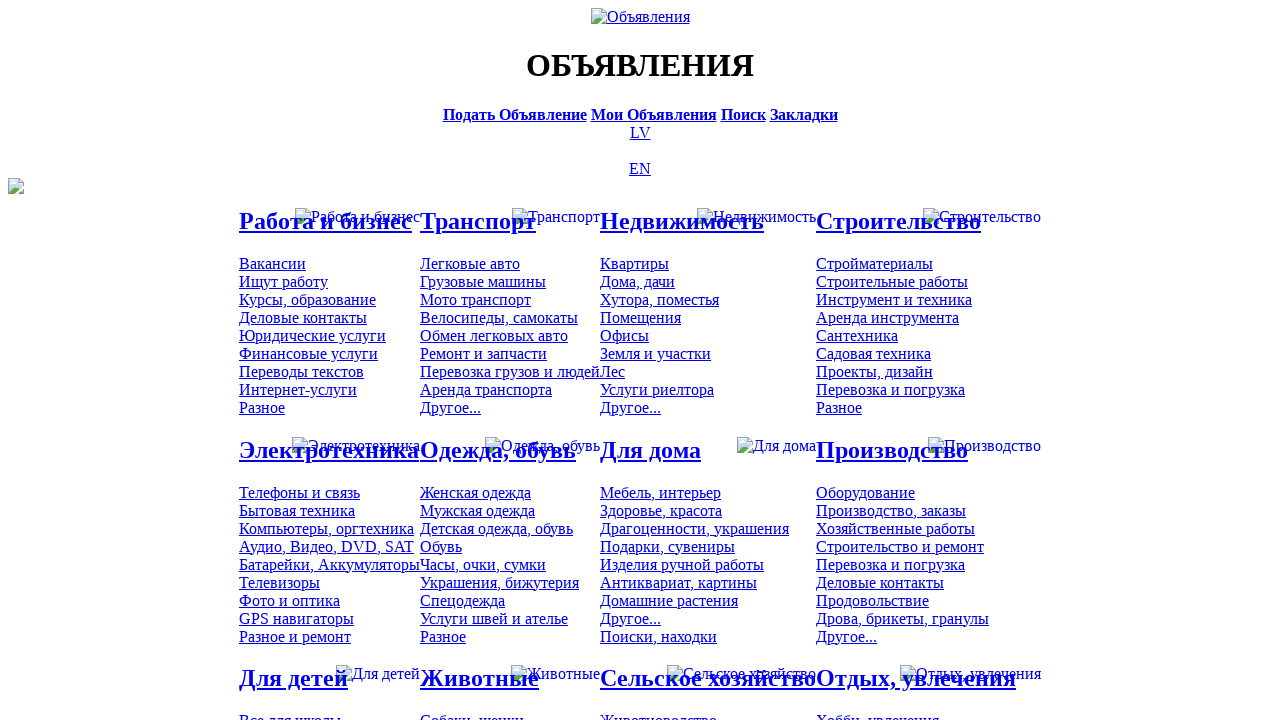

Clicked search button at (743, 114) on [title='Искать объявления']
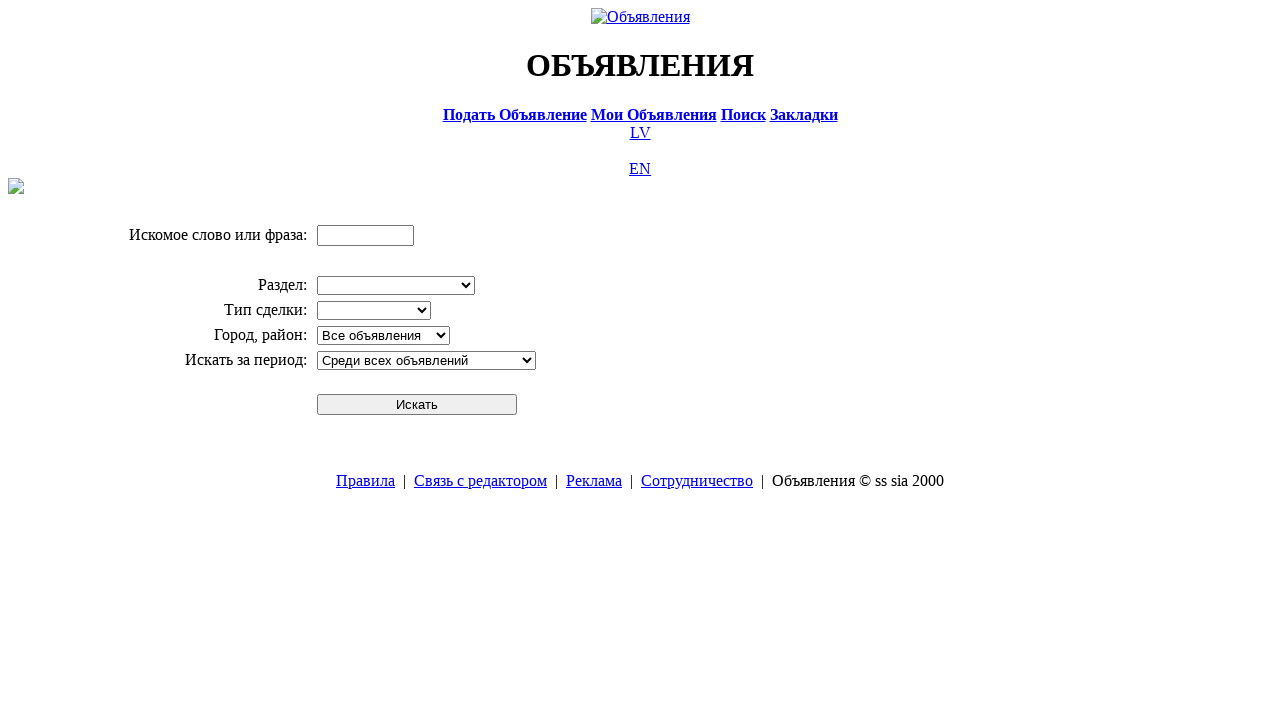

Filled search field with 'Компьютер' on input[name='txt']
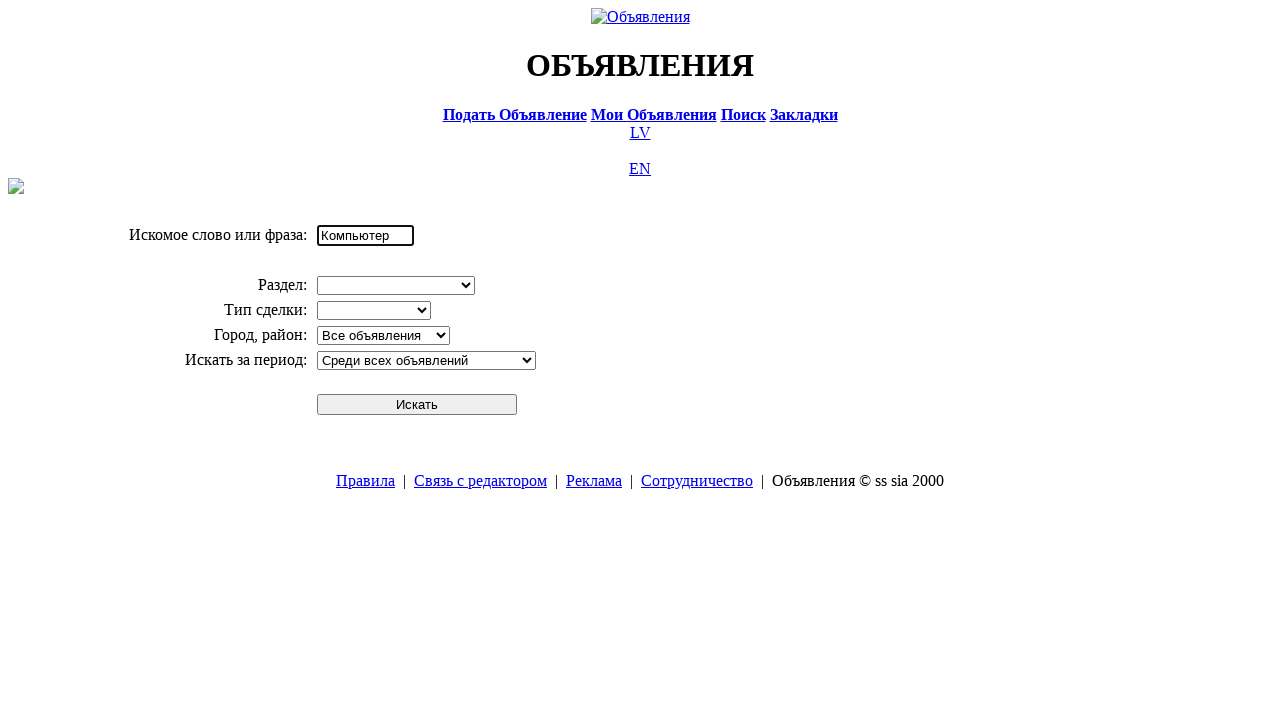

Selected category 'Электротехника' on select[name='cid_0']
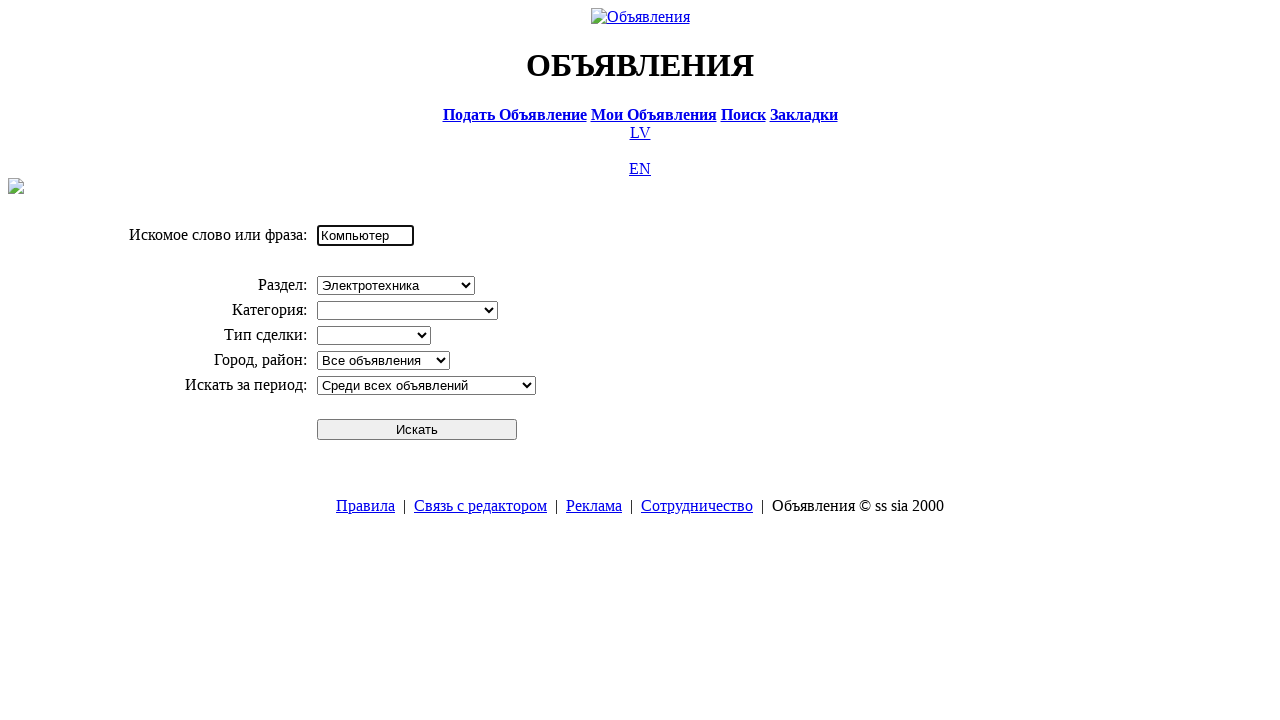

Selected subcategory 'Компьютеры, оргтехника' on select[name='cid_1']
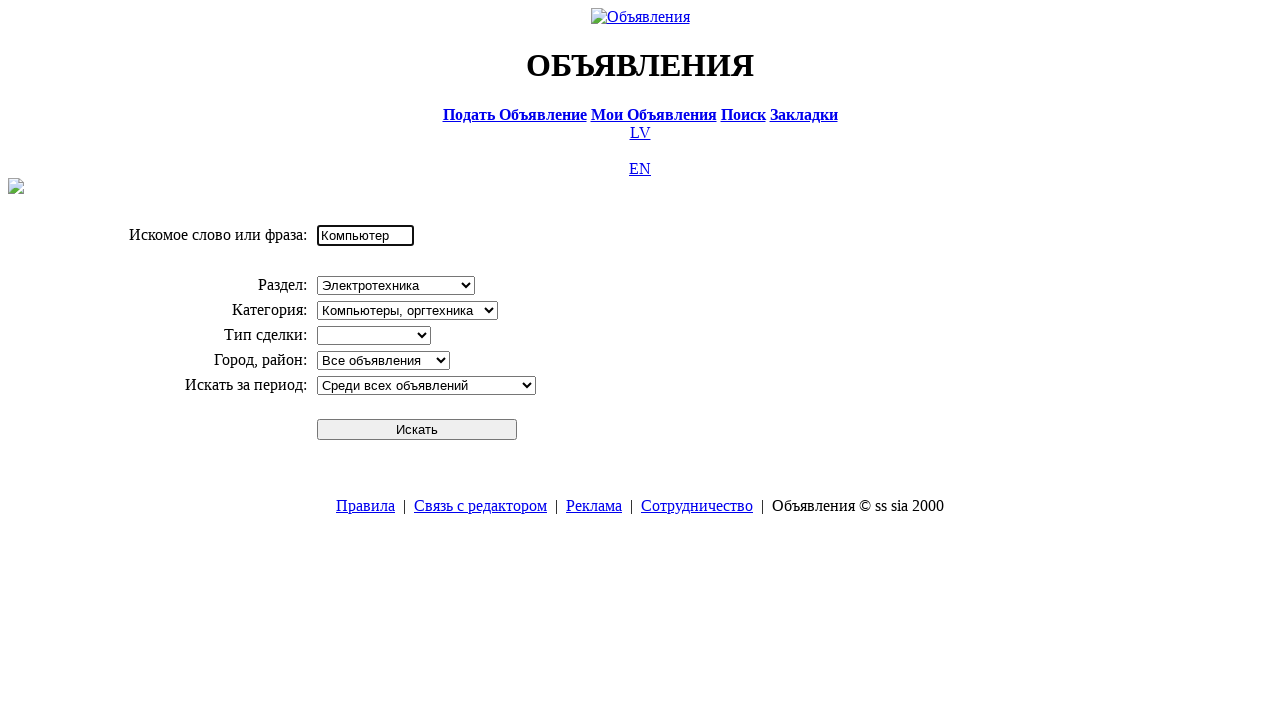

Clicked search submit button at (417, 429) on #sbtn
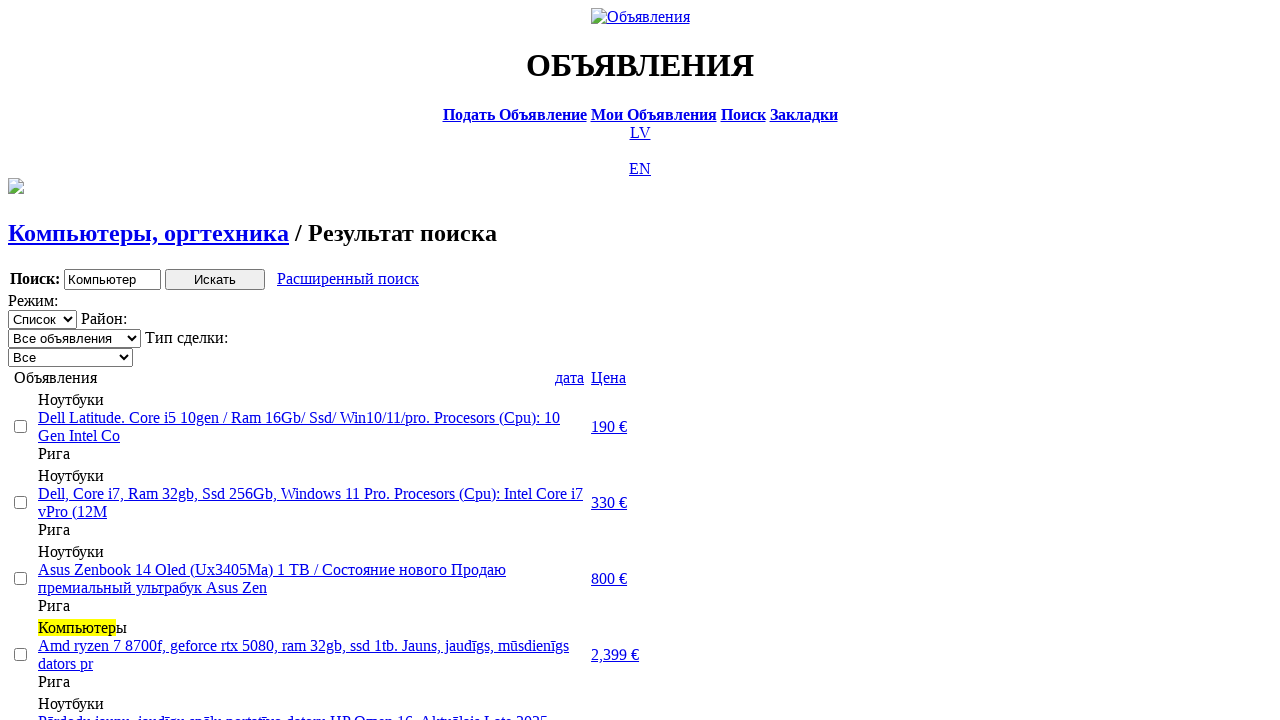

Search results loaded
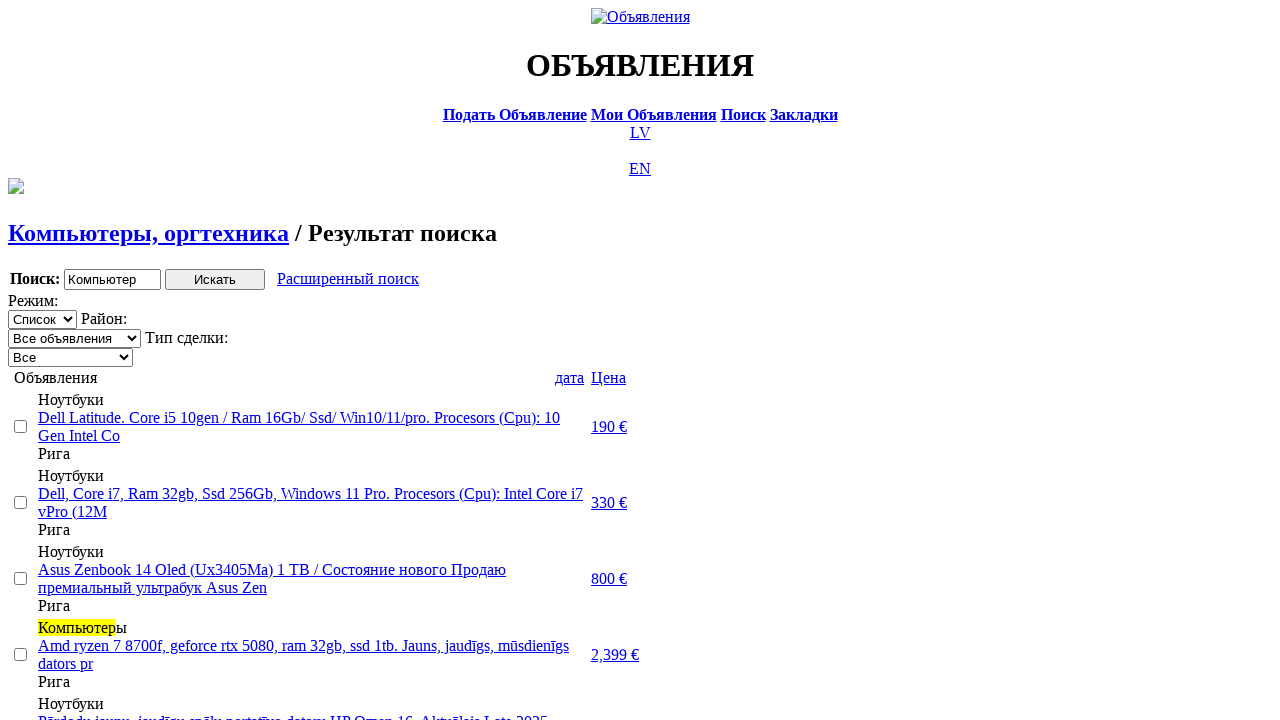

Clicked price column header to sort at (609, 377) on text=Цена
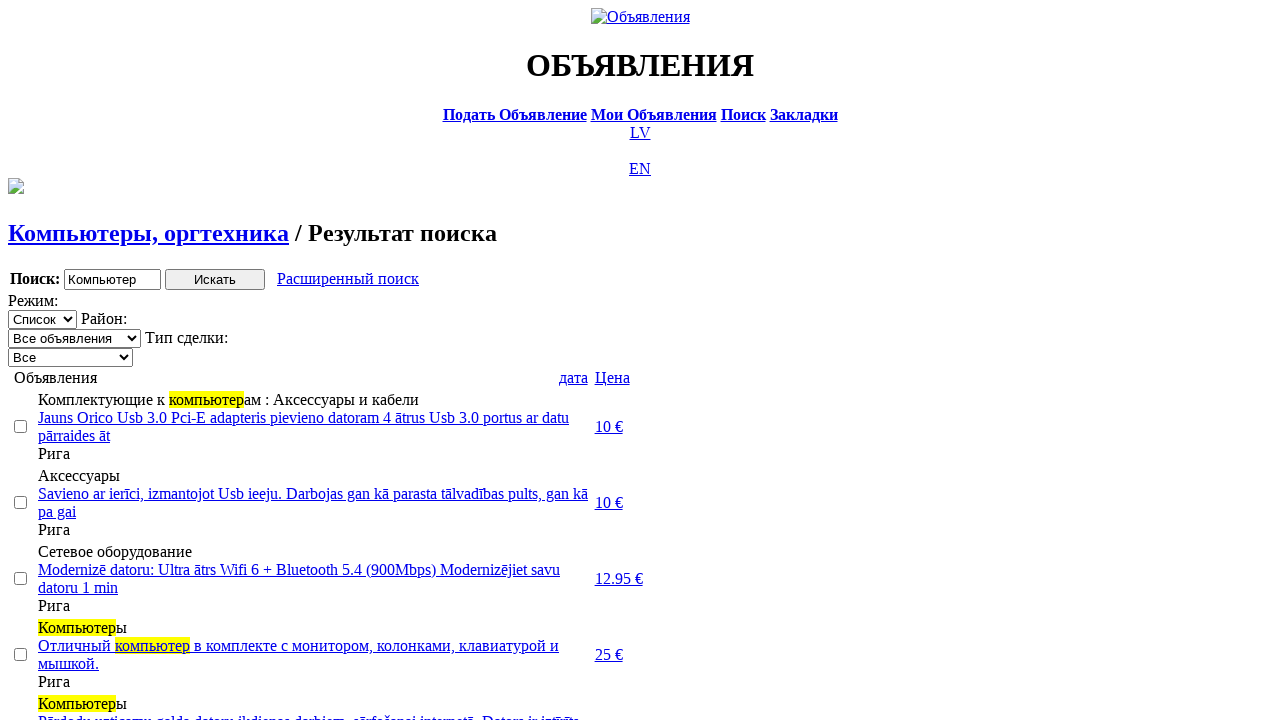

Clicked price column header again to sort descending at (612, 377) on text=Цена
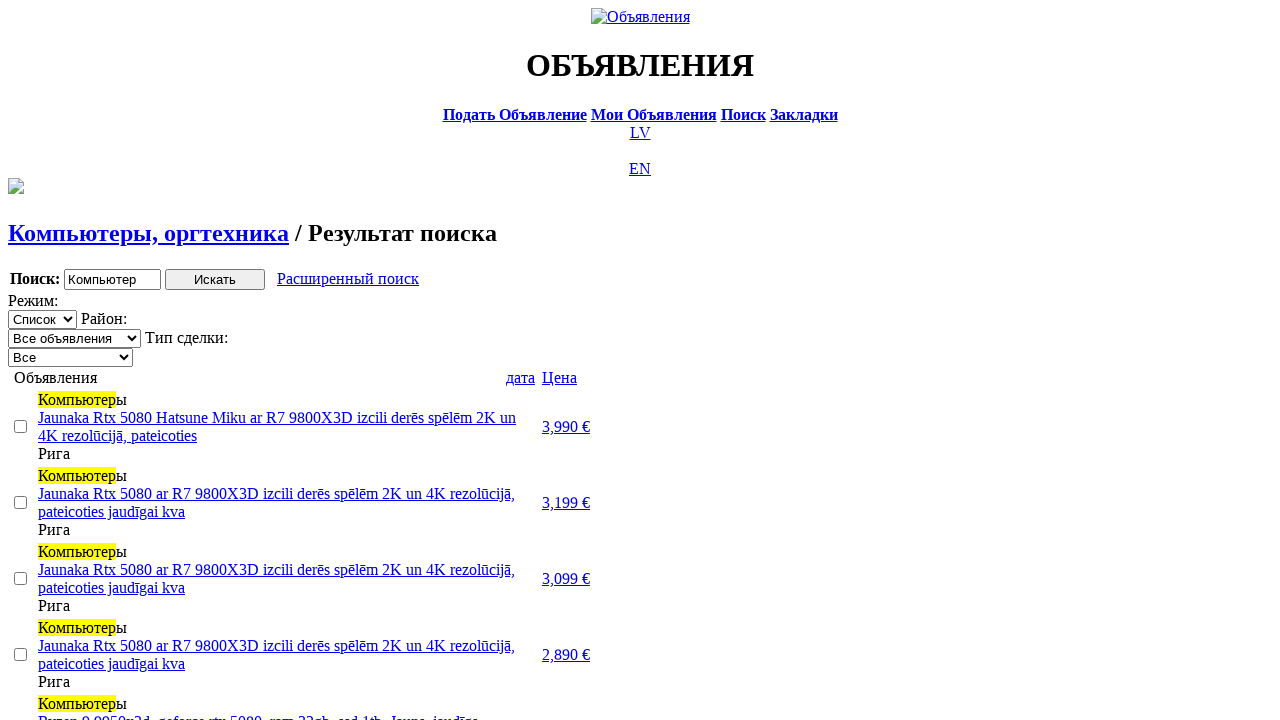

Search results sorted by price in descending order
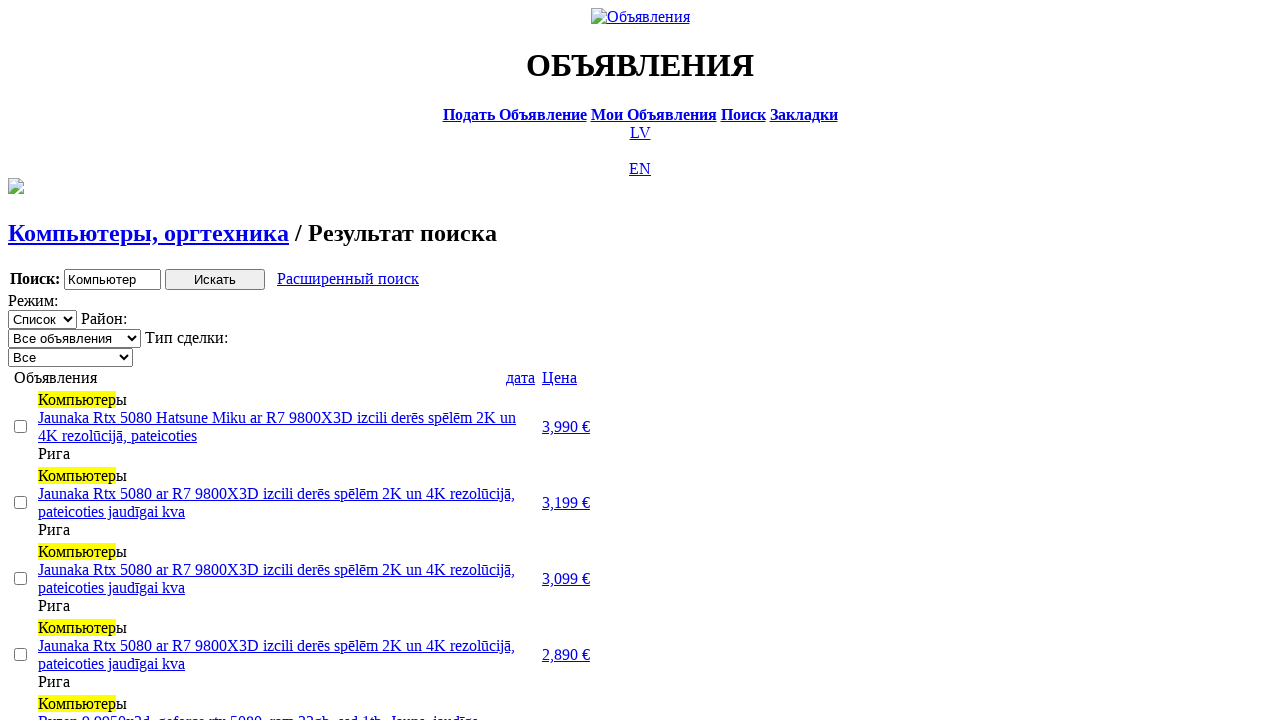

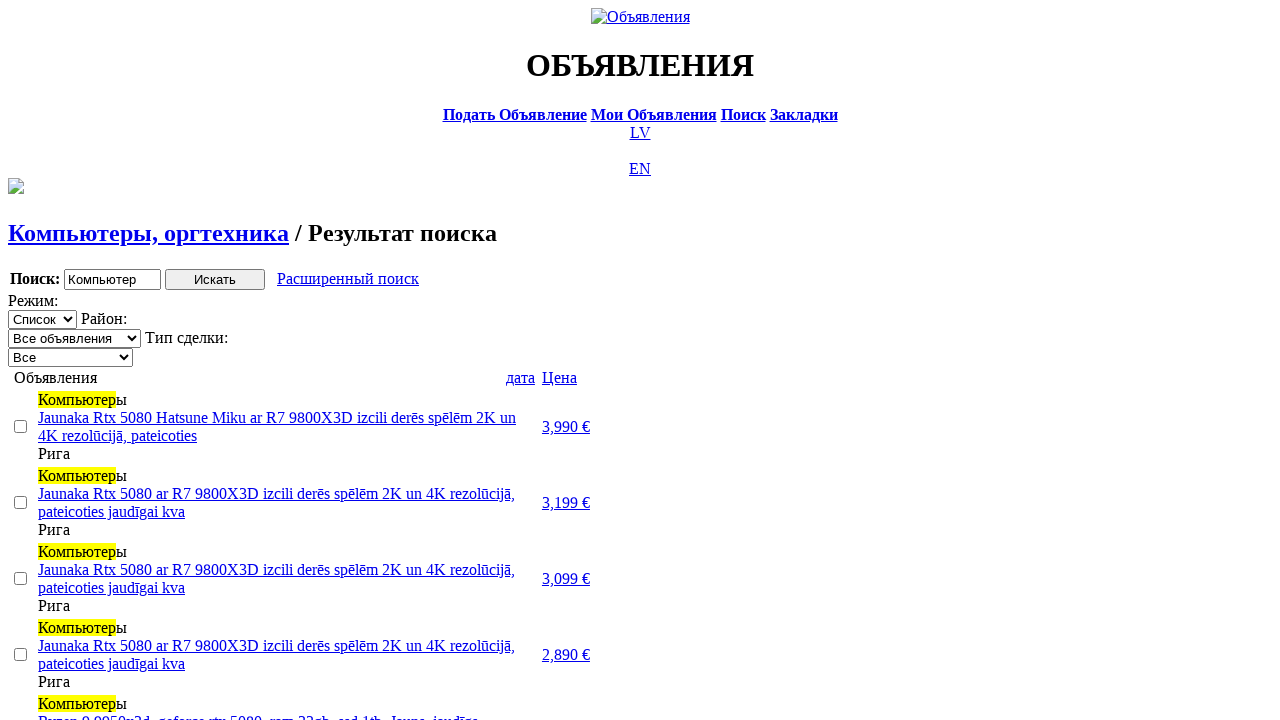